Navigates to the Chilean Treasury website (Tesorería General de la República) and verifies the page loads by setting the viewport size.

Starting URL: https://www.tgr.cl/

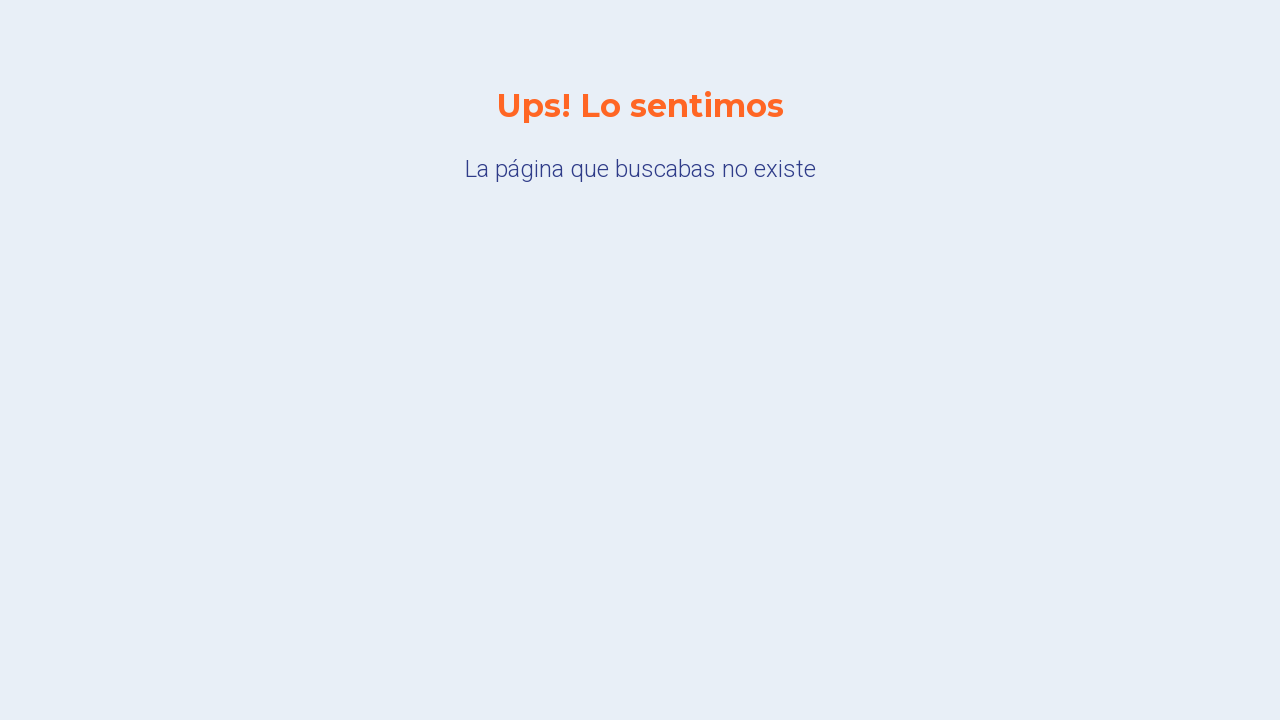

Set viewport size to 1920x1080
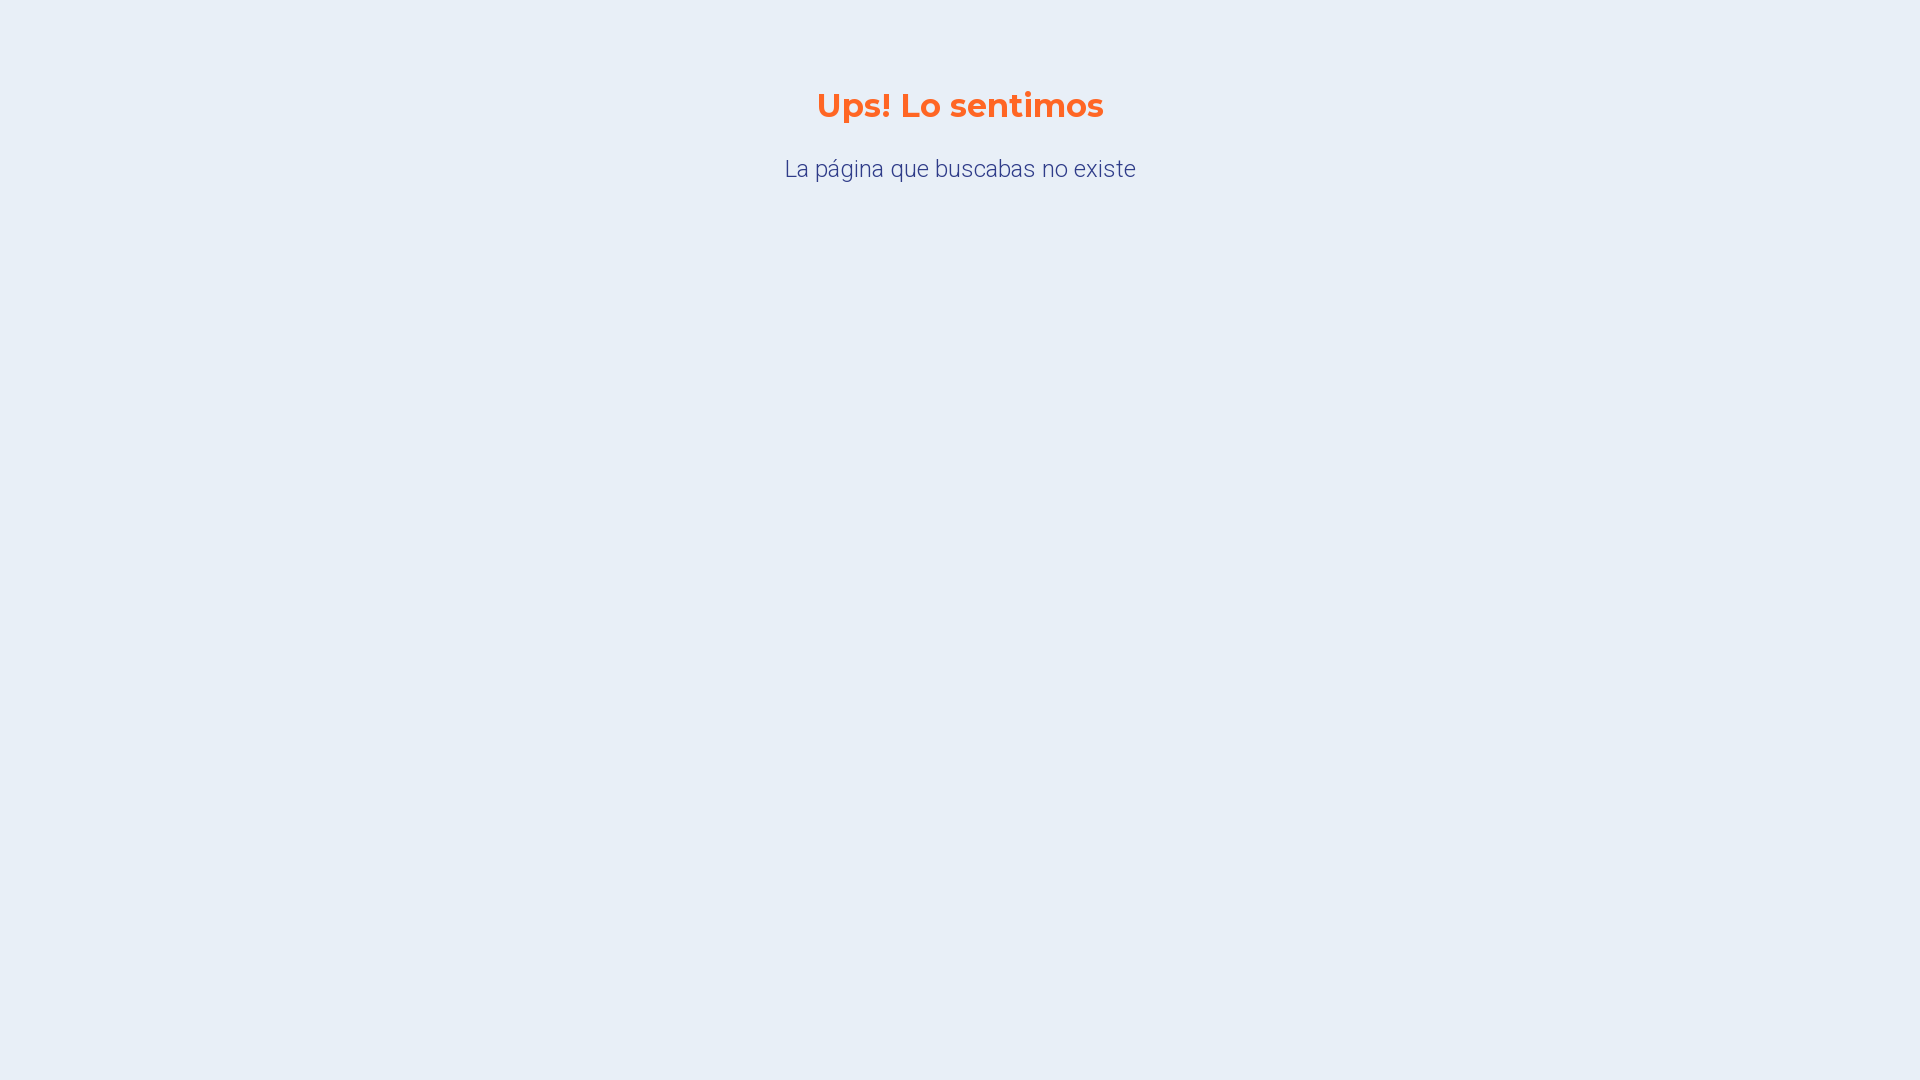

Chilean Treasury website (Tesorería General de la República) fully loaded and network idle
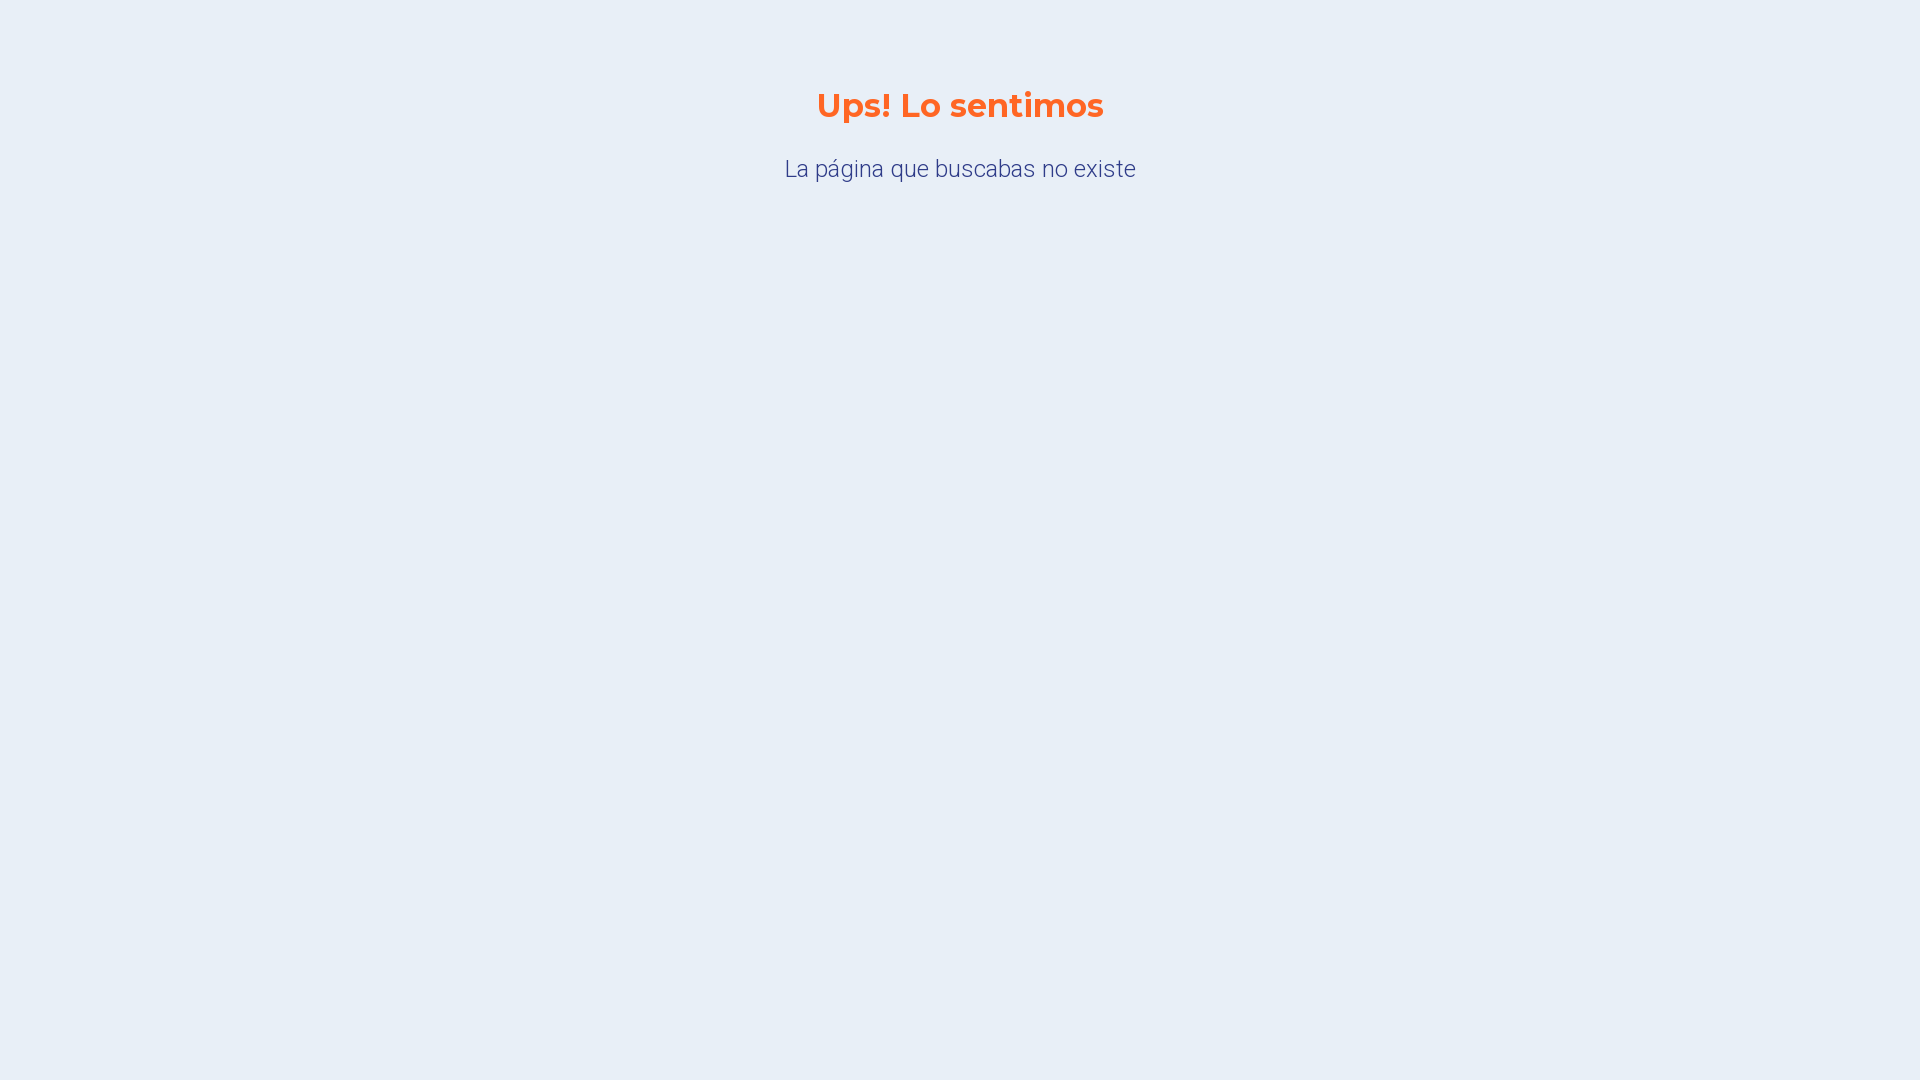

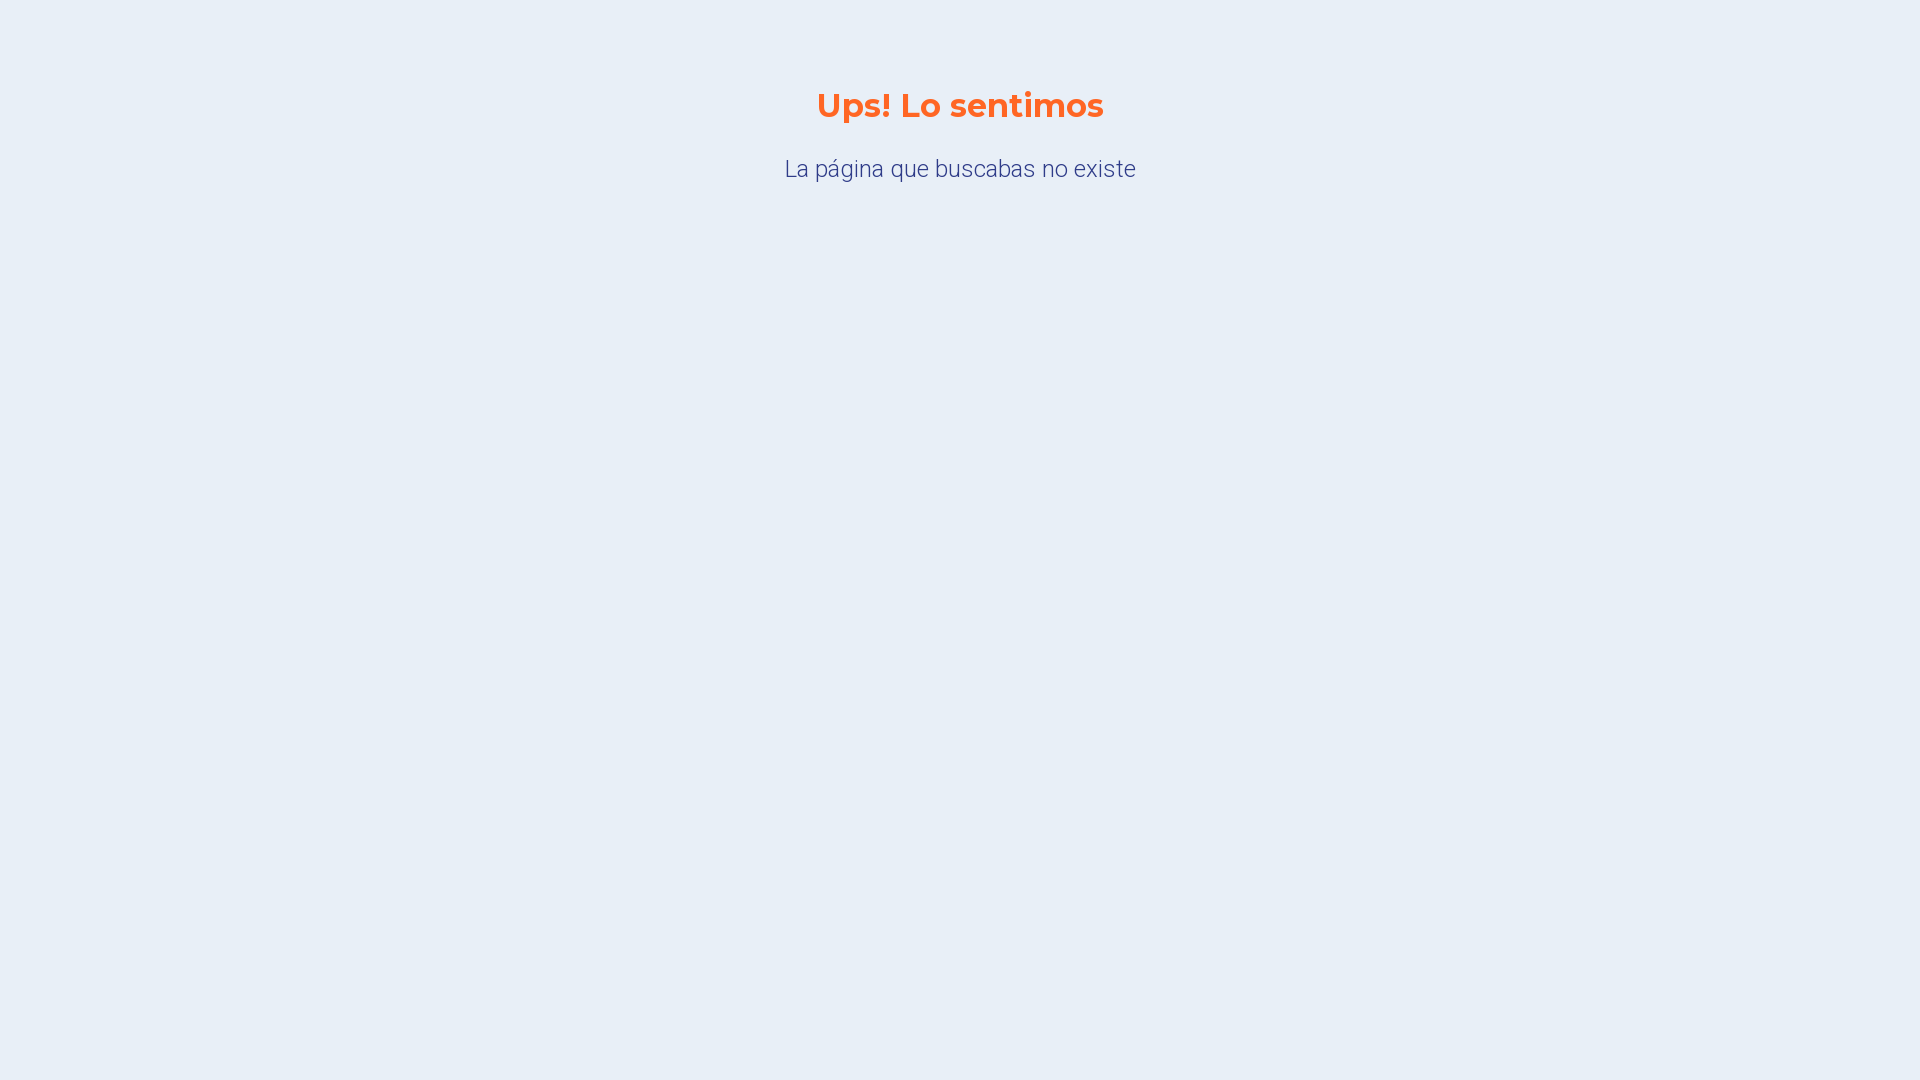